Tests dynamic loading by clicking a start button and waiting for the Hello World element to appear, then verifies the text

Starting URL: https://automationfc.github.io/dynamic-loading/

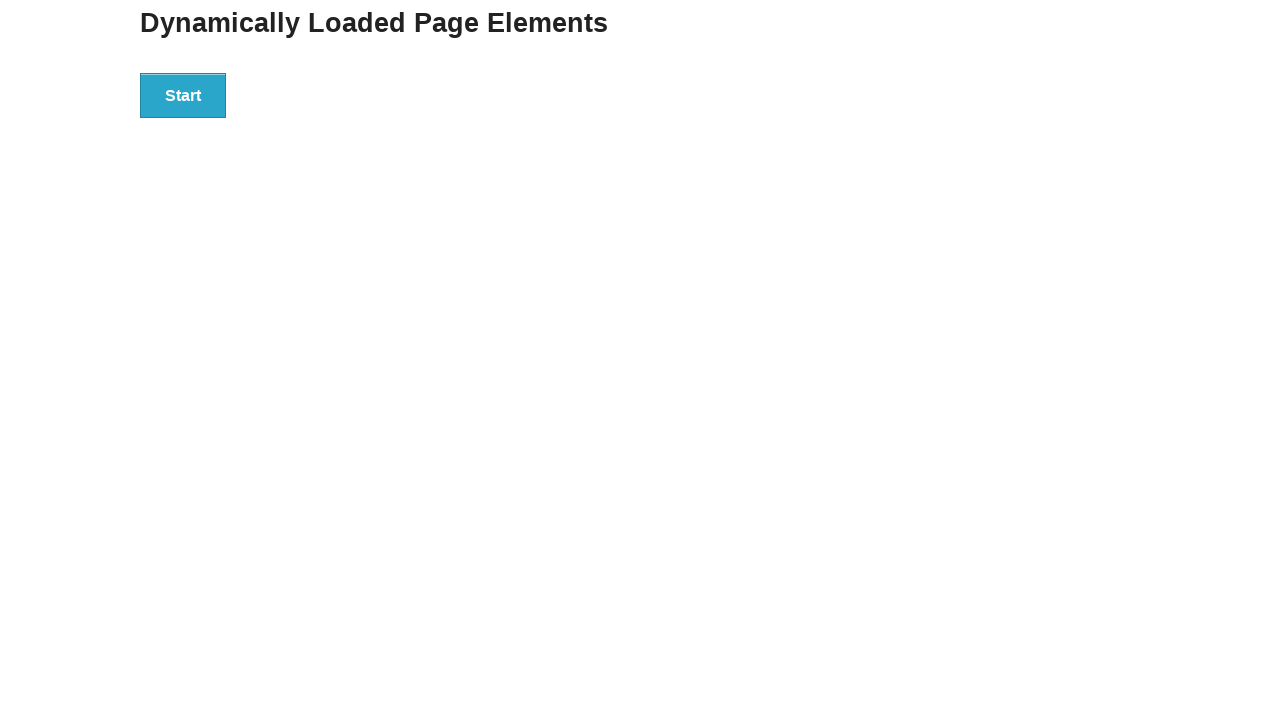

Clicked the start button to trigger dynamic loading at (183, 95) on div#start>button
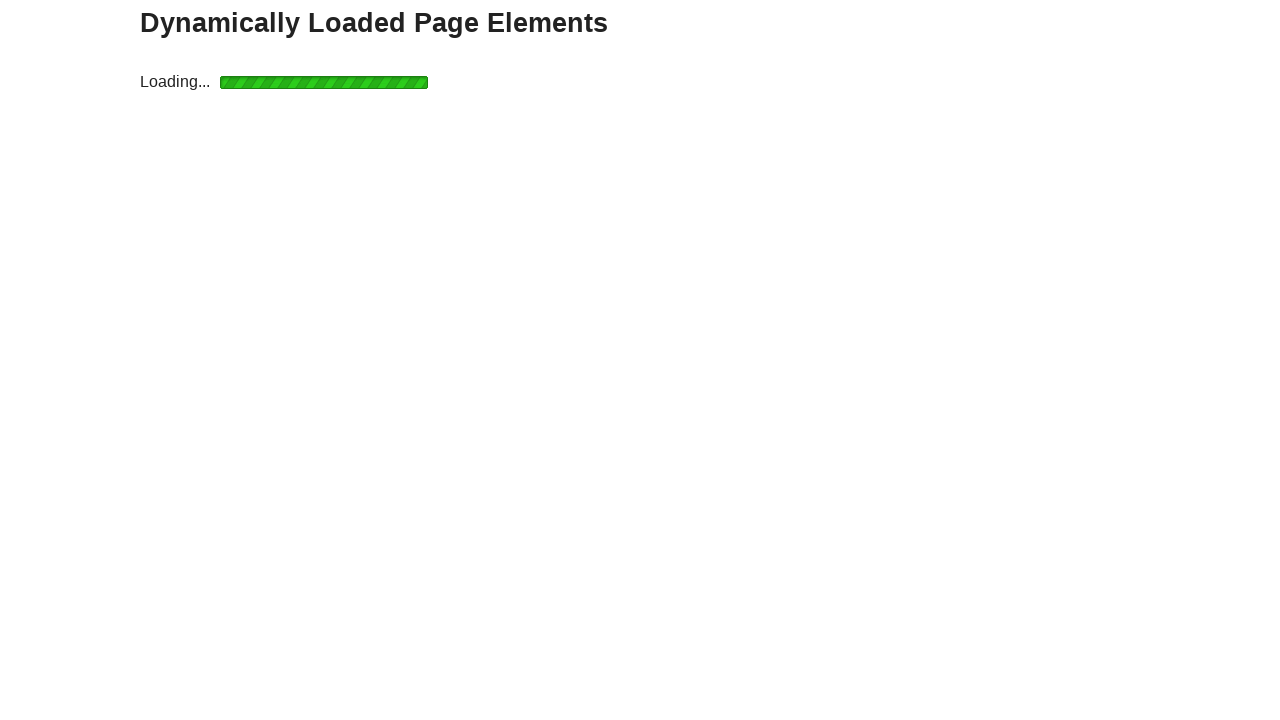

Hello World element appeared after waiting
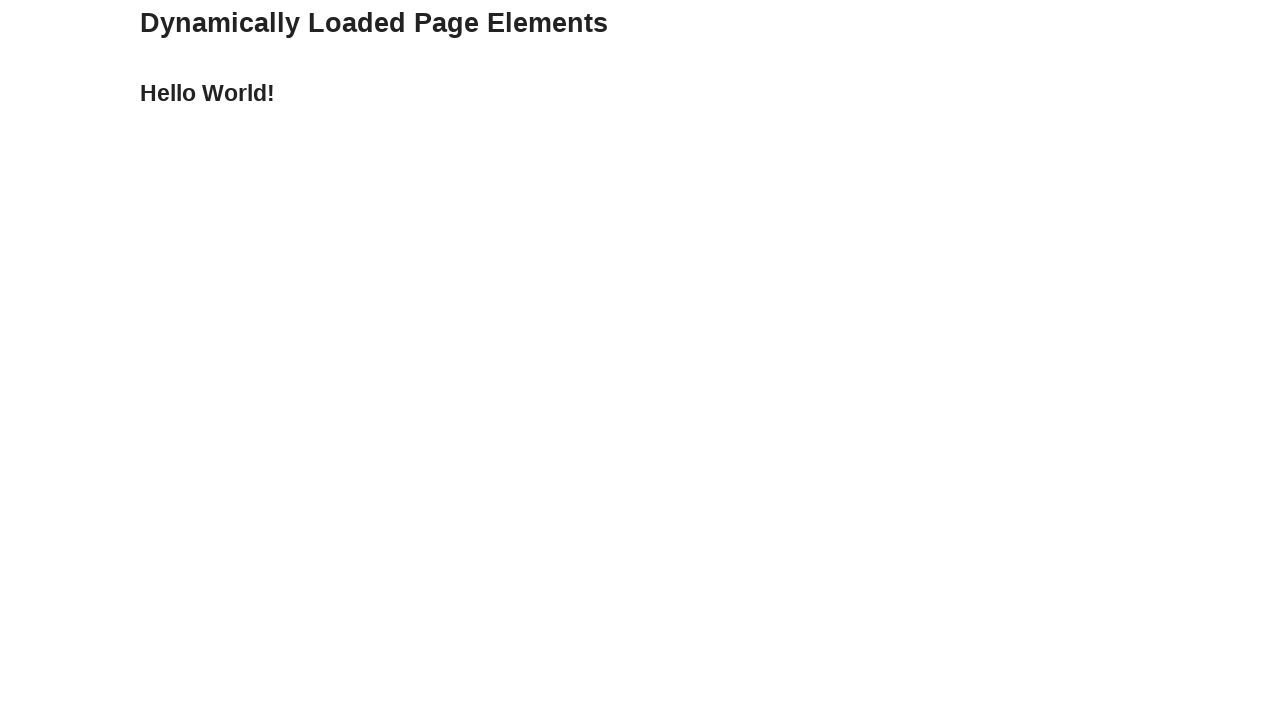

Located the Hello World text element
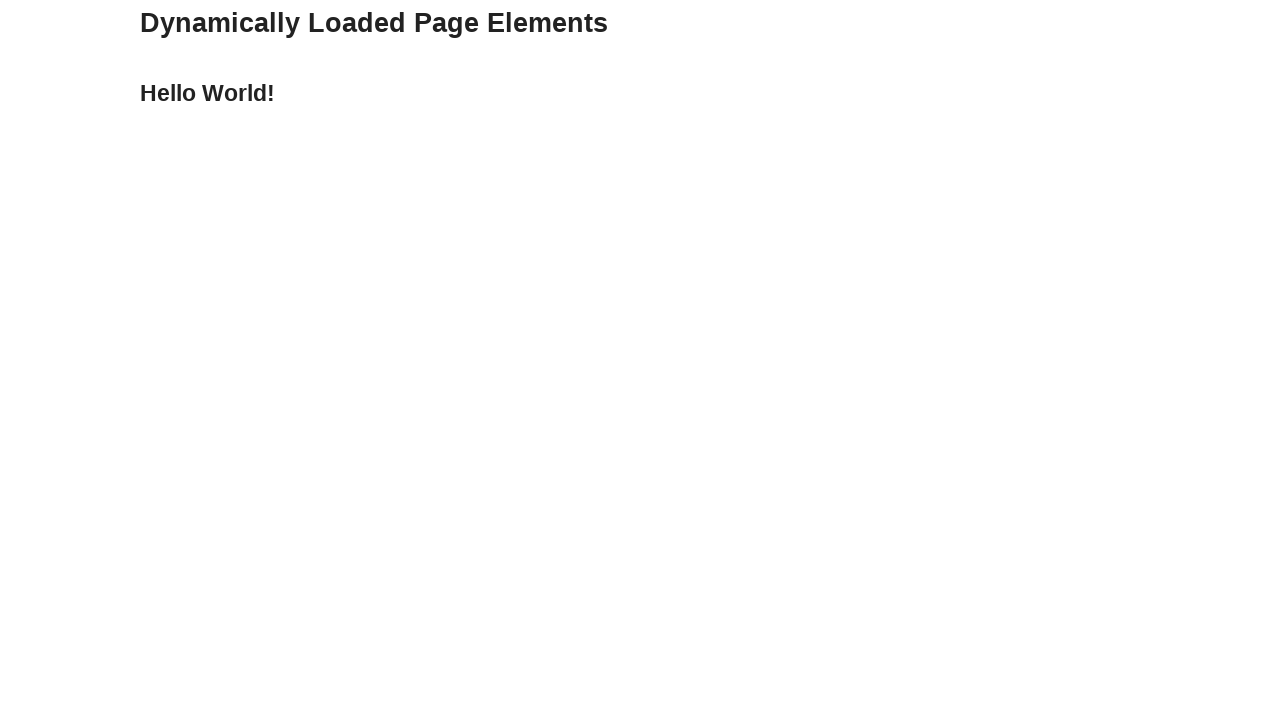

Verified that the text content equals 'Hello World!'
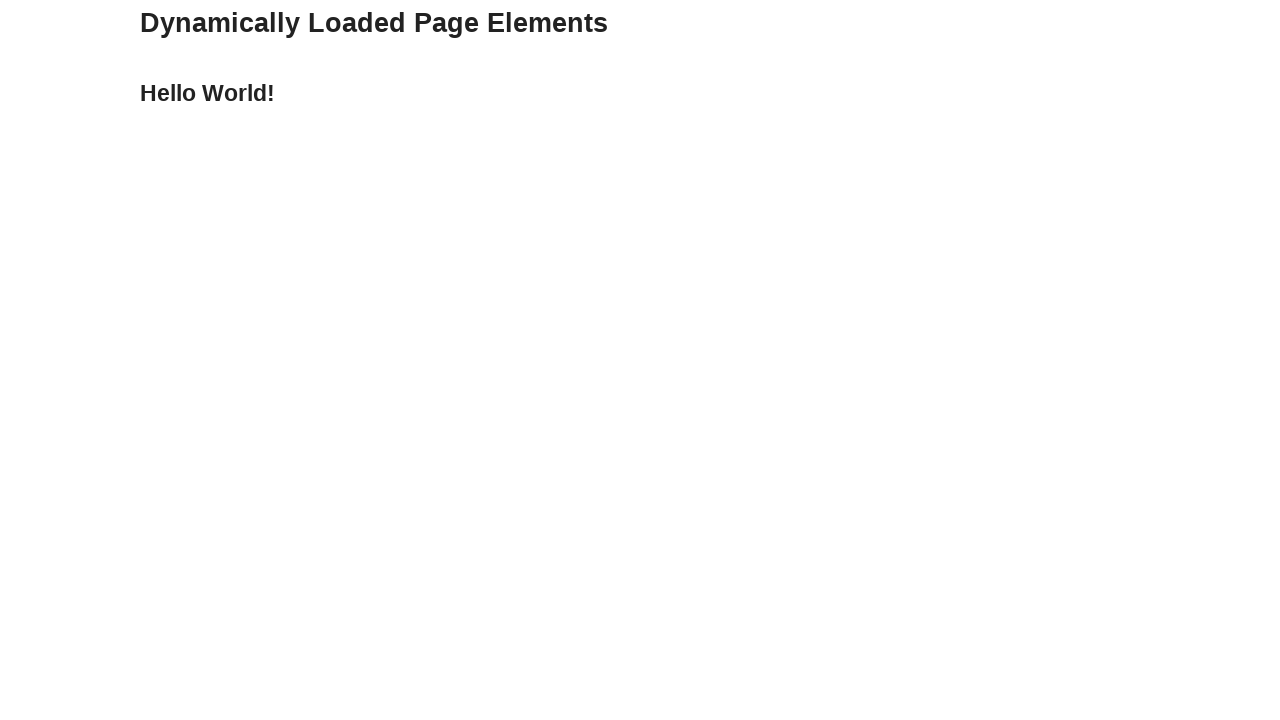

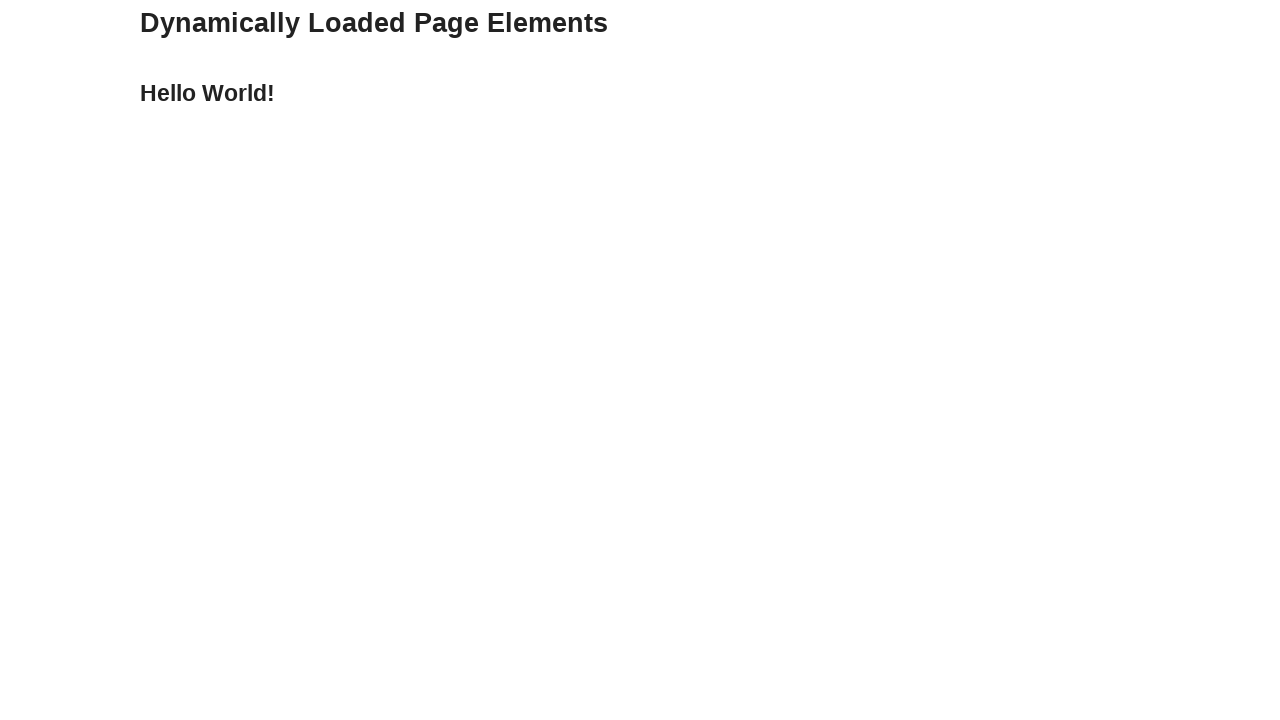